Tests the forgotten password link by clicking it from the login page and verifying the header text on the password recovery page

Starting URL: https://ecommerce-playground.lambdatest.io/index.php?route=account/login

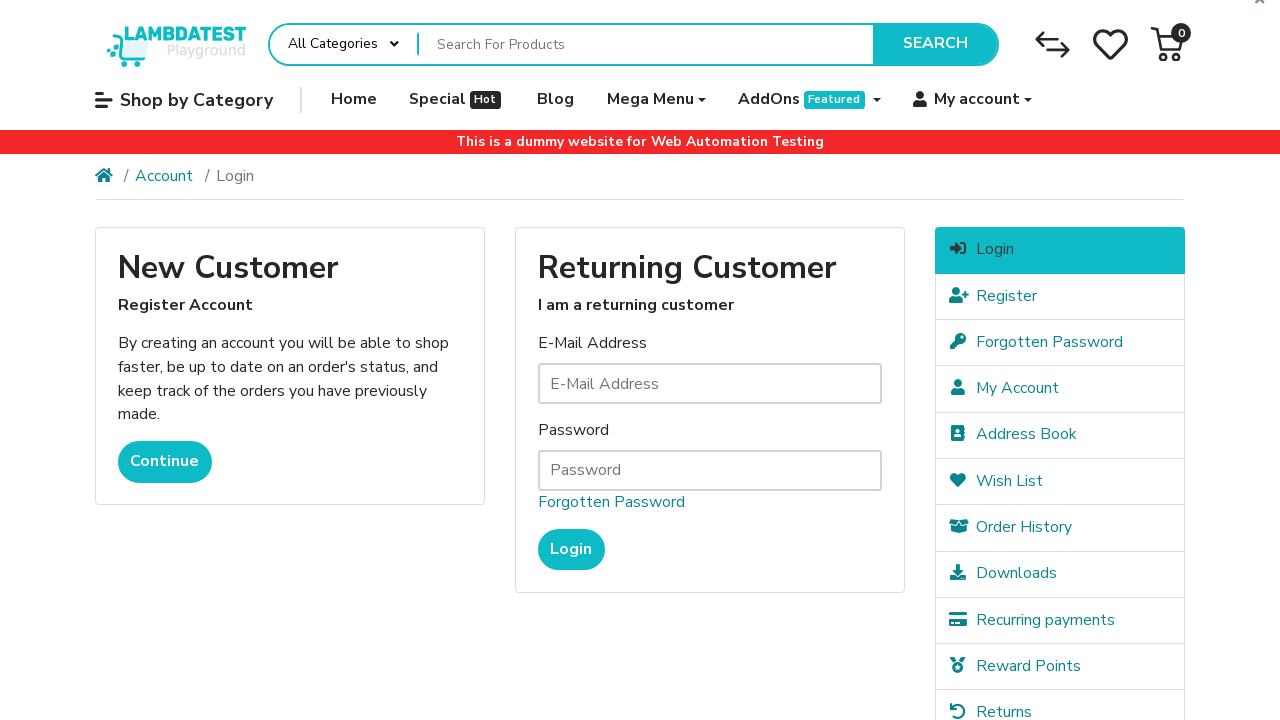

Navigated to login page
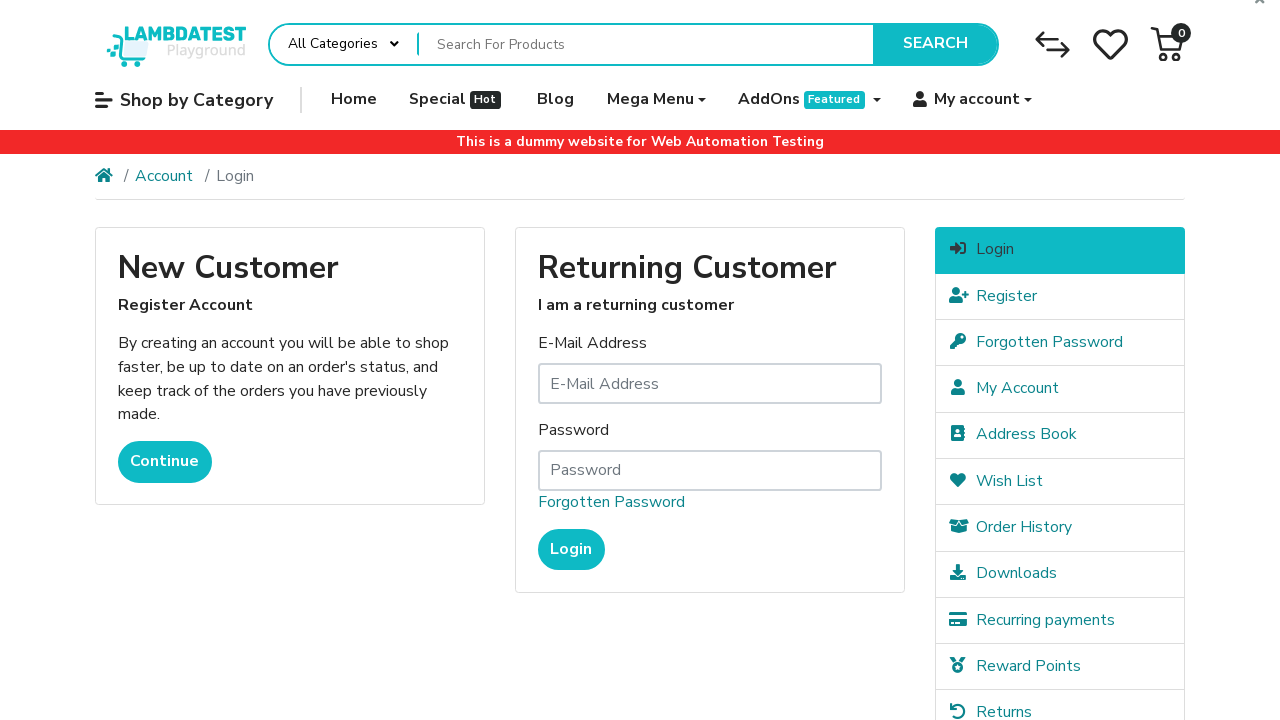

Clicked on 'Forgotten Password' link at (611, 503) on a:has-text('Forgotten Password')
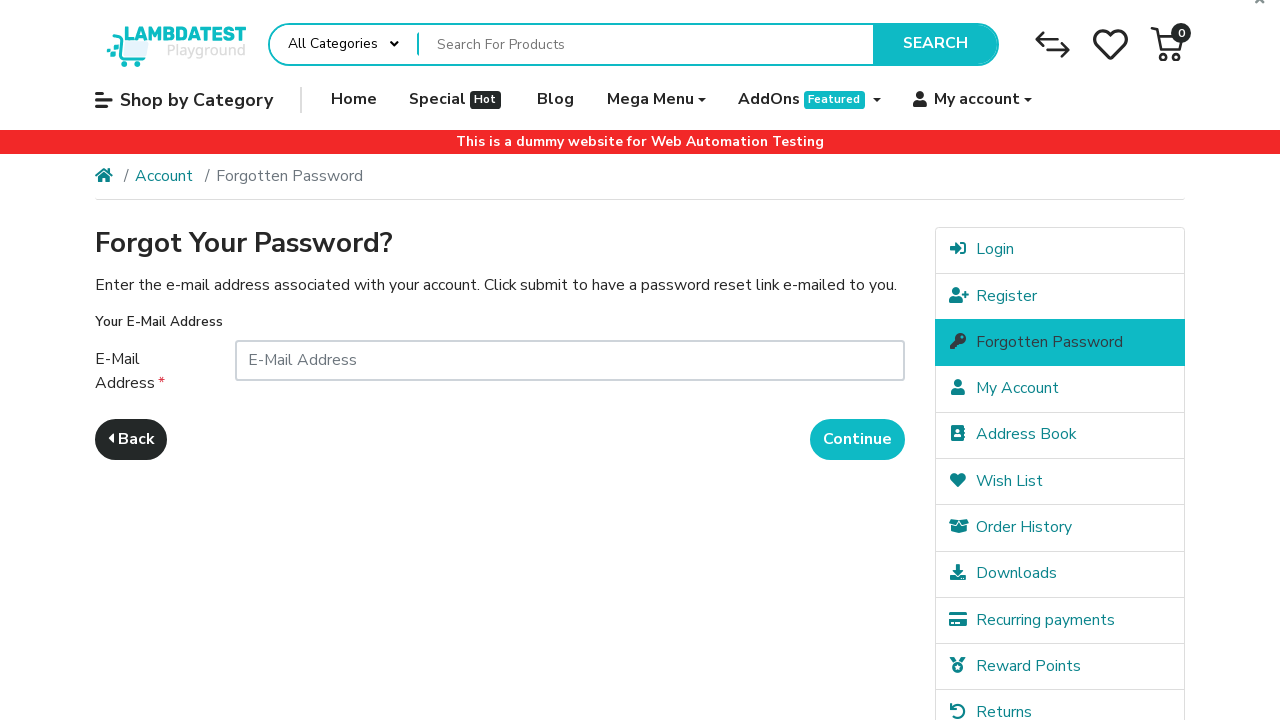

Password recovery page loaded with h1 header visible
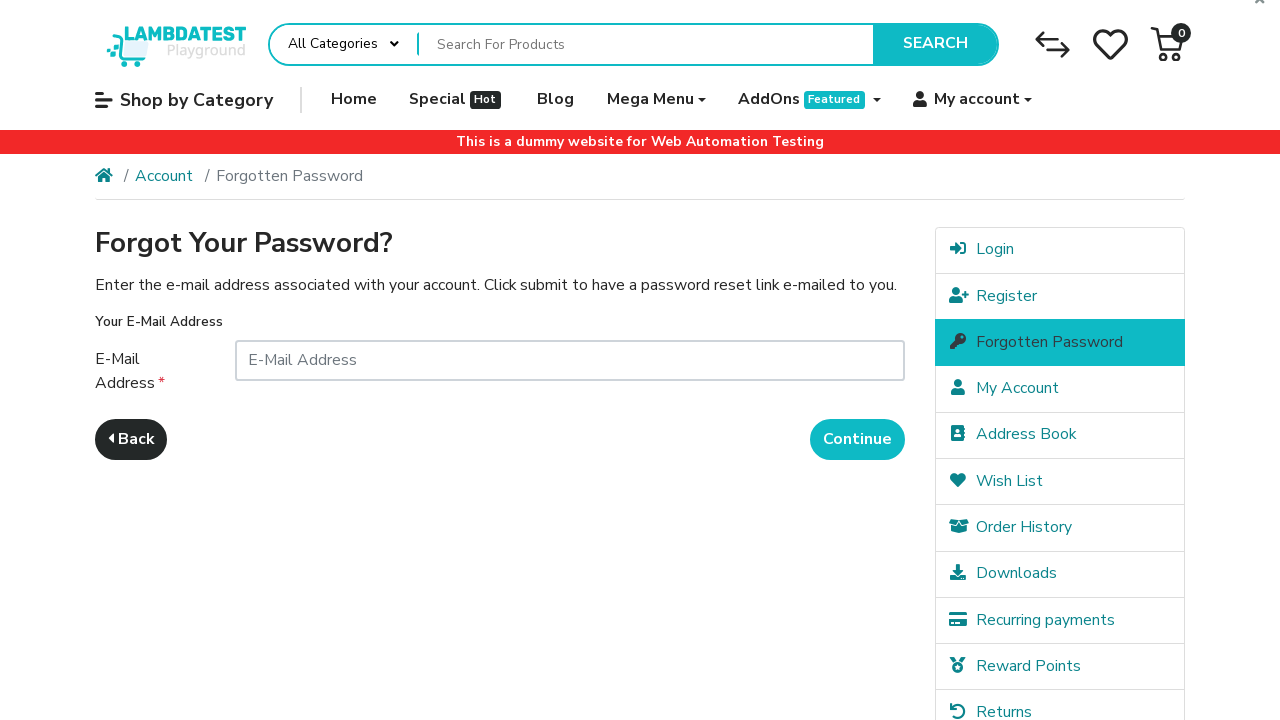

Retrieved header text: 'Forgot Your Password?'
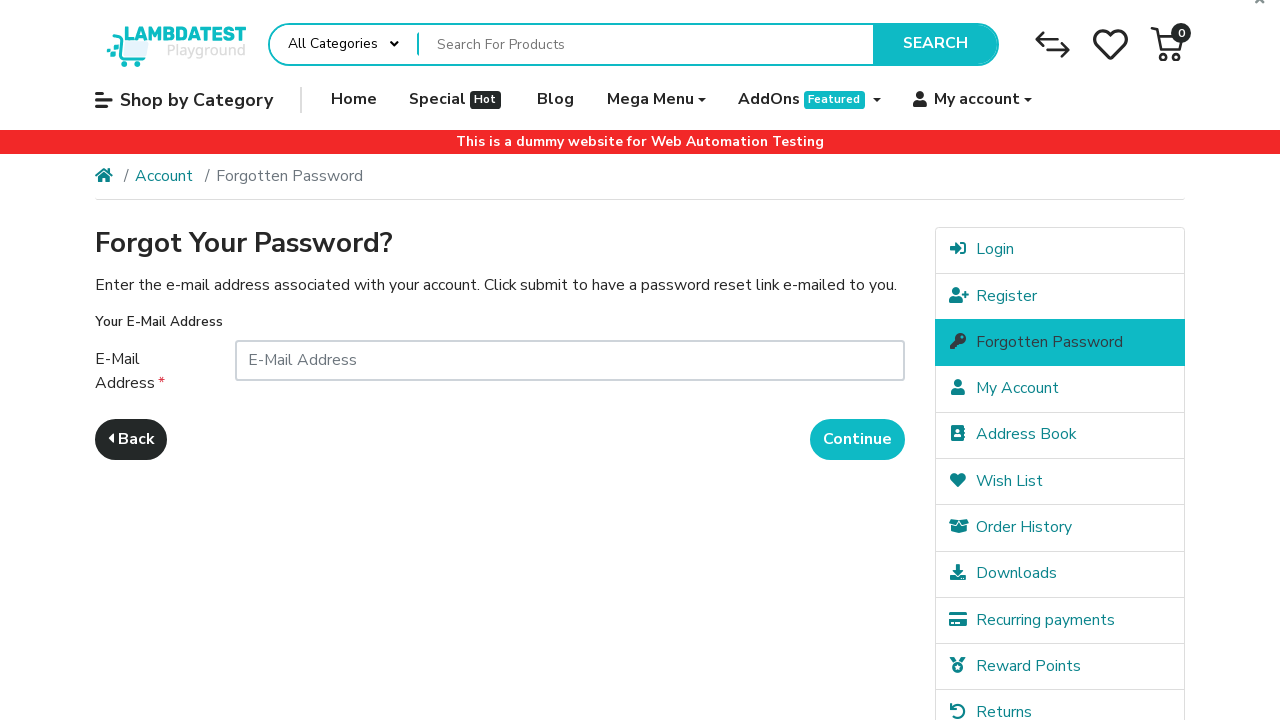

Assertion passed: header contains 'Forgot Your Password?'
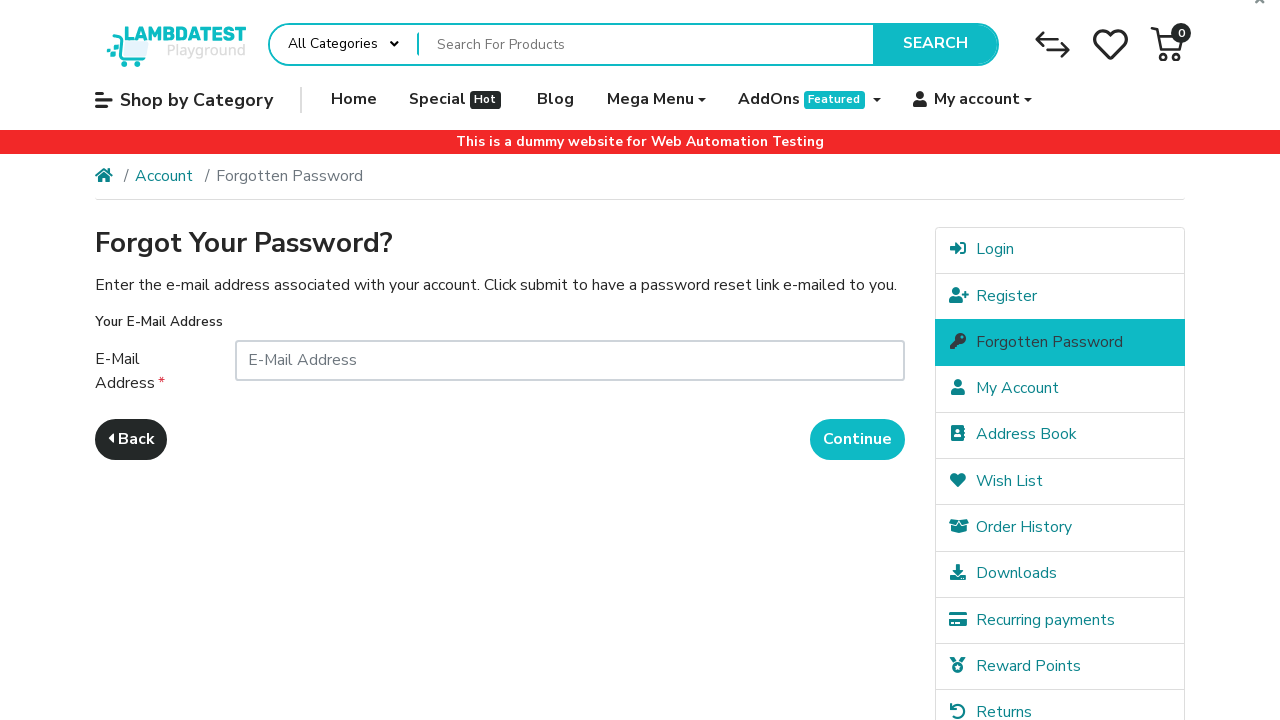

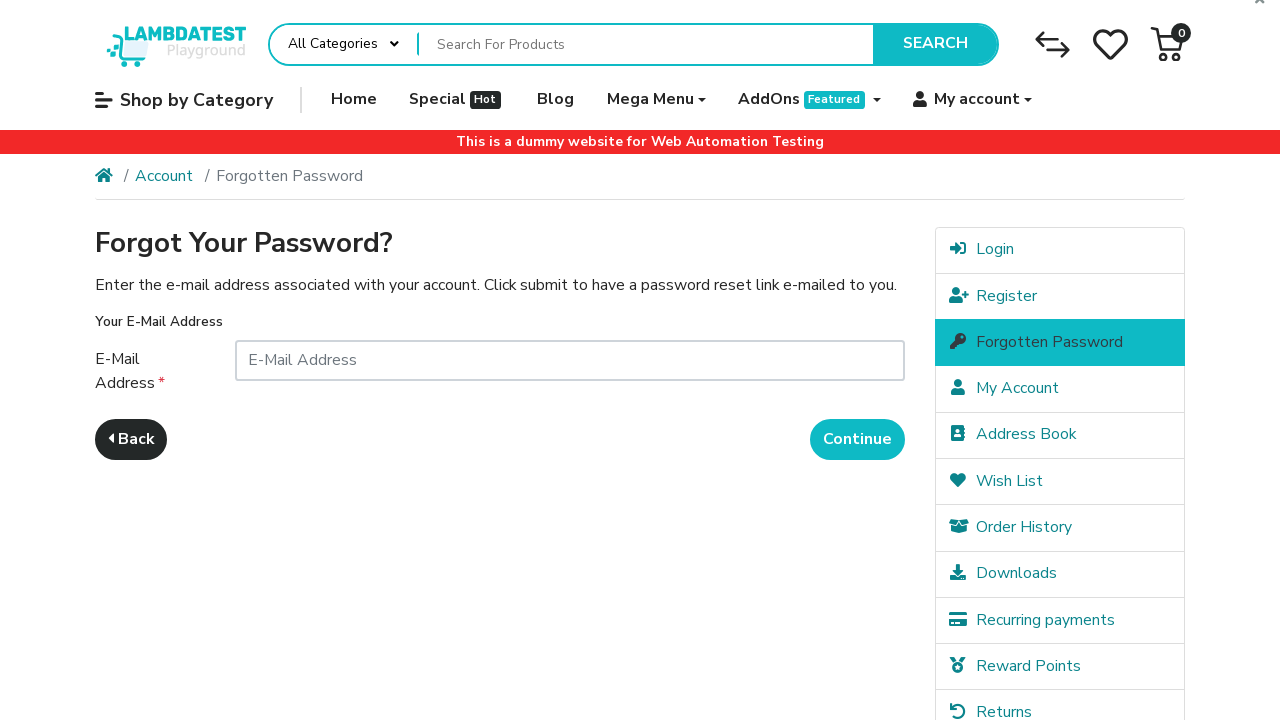